Tests single click functionality on a button and verifies the success message is displayed

Starting URL: https://demoqa.com/buttons

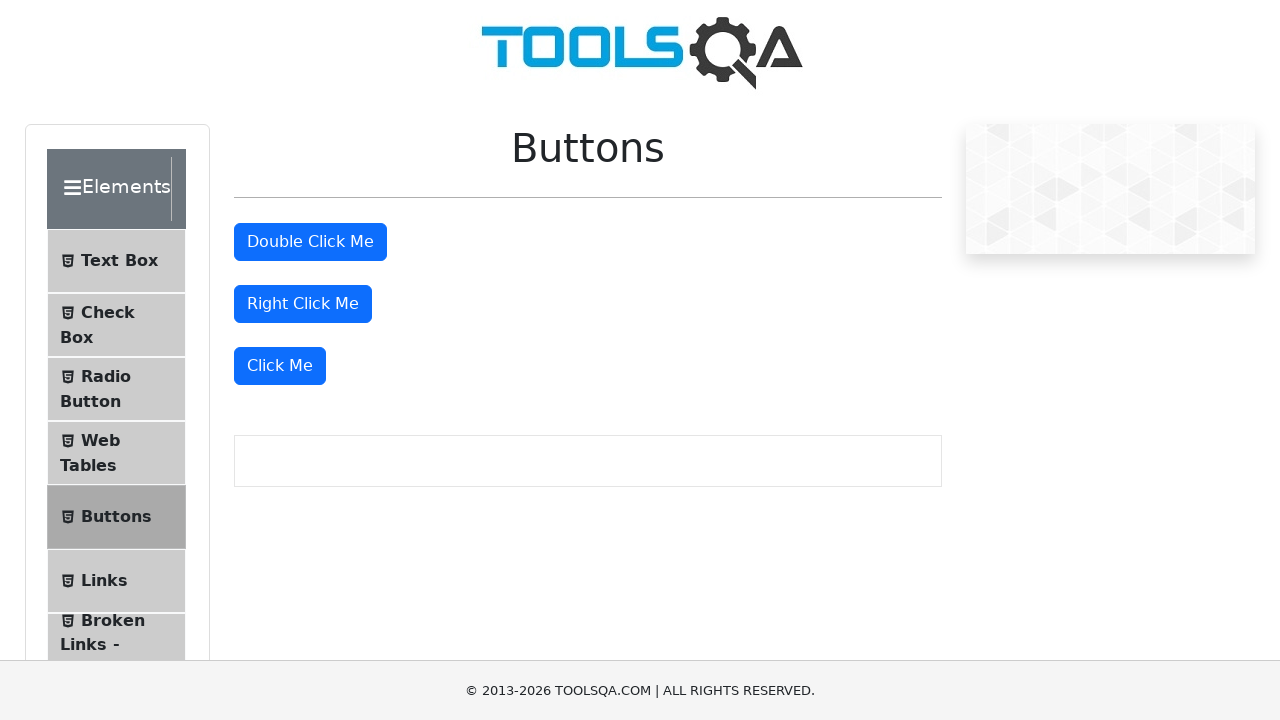

Navigated to https://demoqa.com/buttons
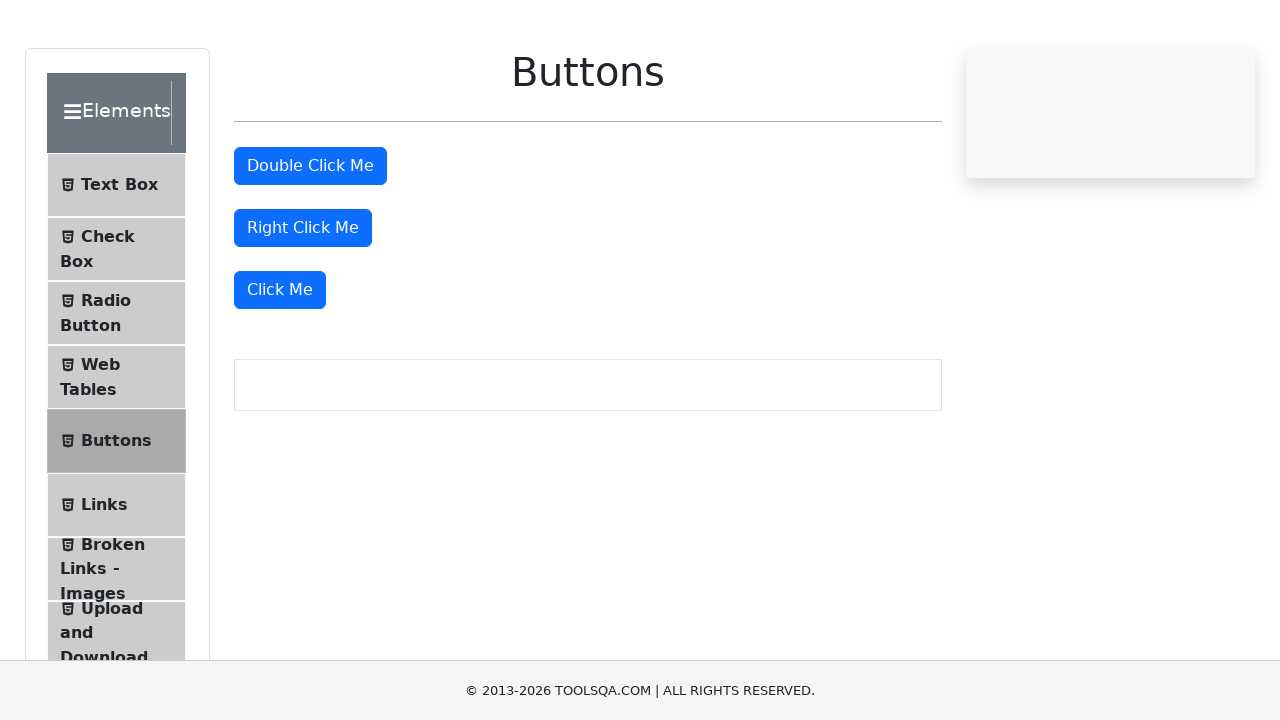

Scrolled 'Click Me' button into view
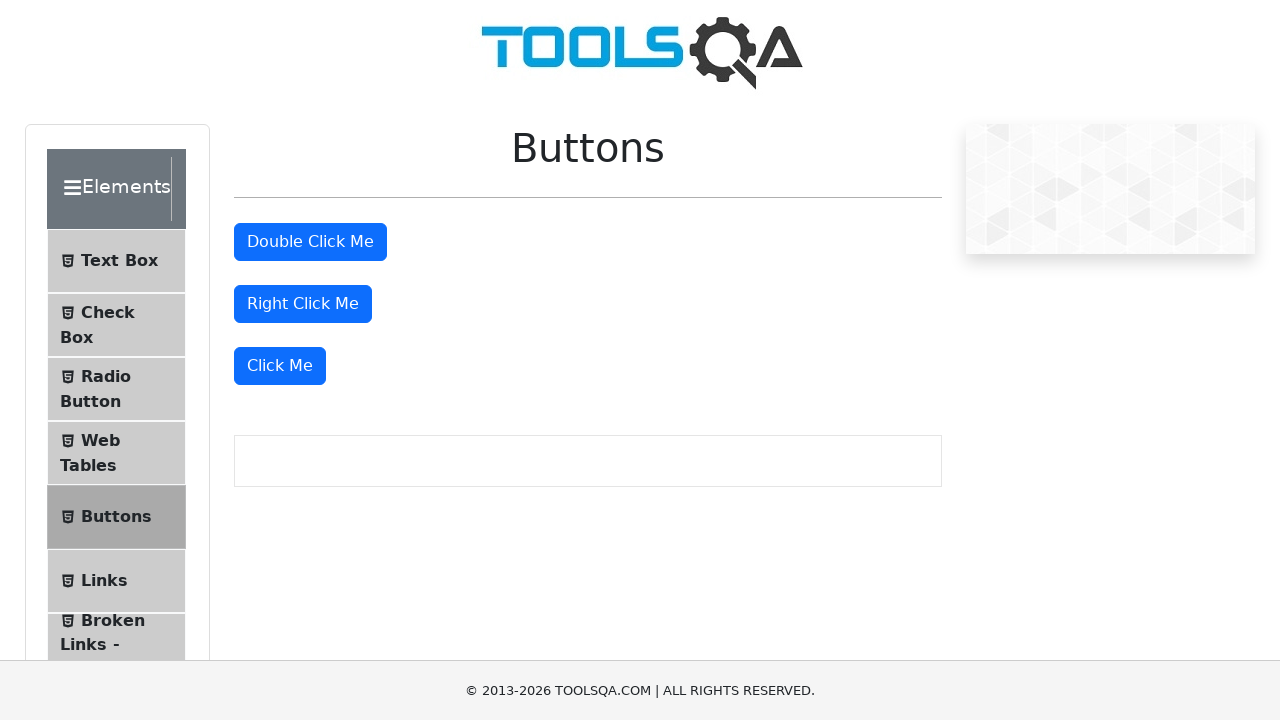

Clicked the 'Click Me' button at (280, 366) on xpath=//button[text()='Click Me']
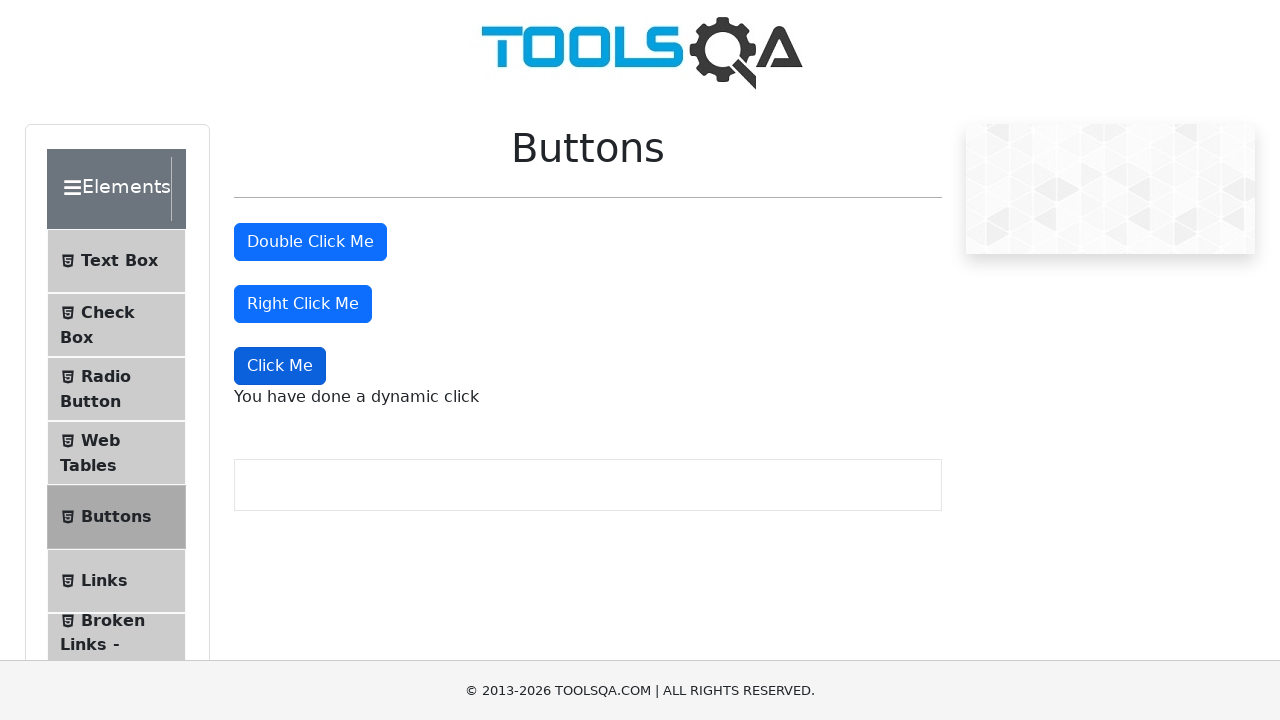

Dynamic click success message appeared
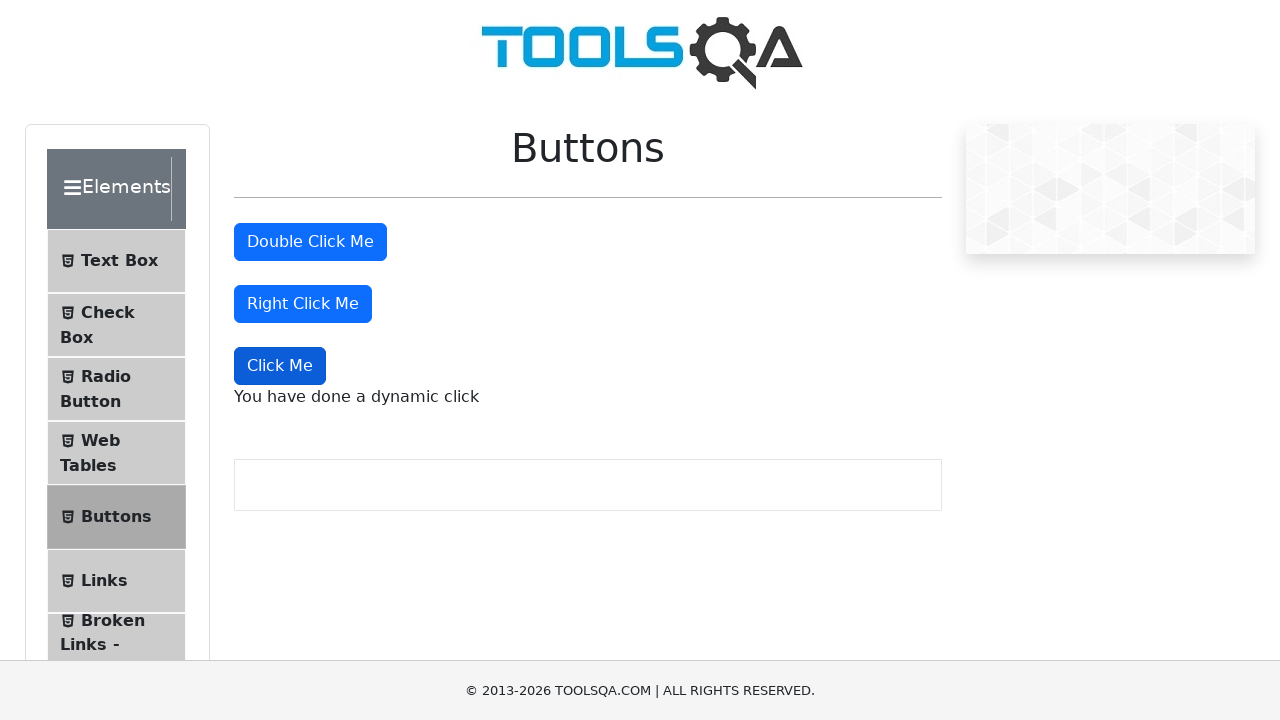

Verified success message text: 'You have done a dynamic click'
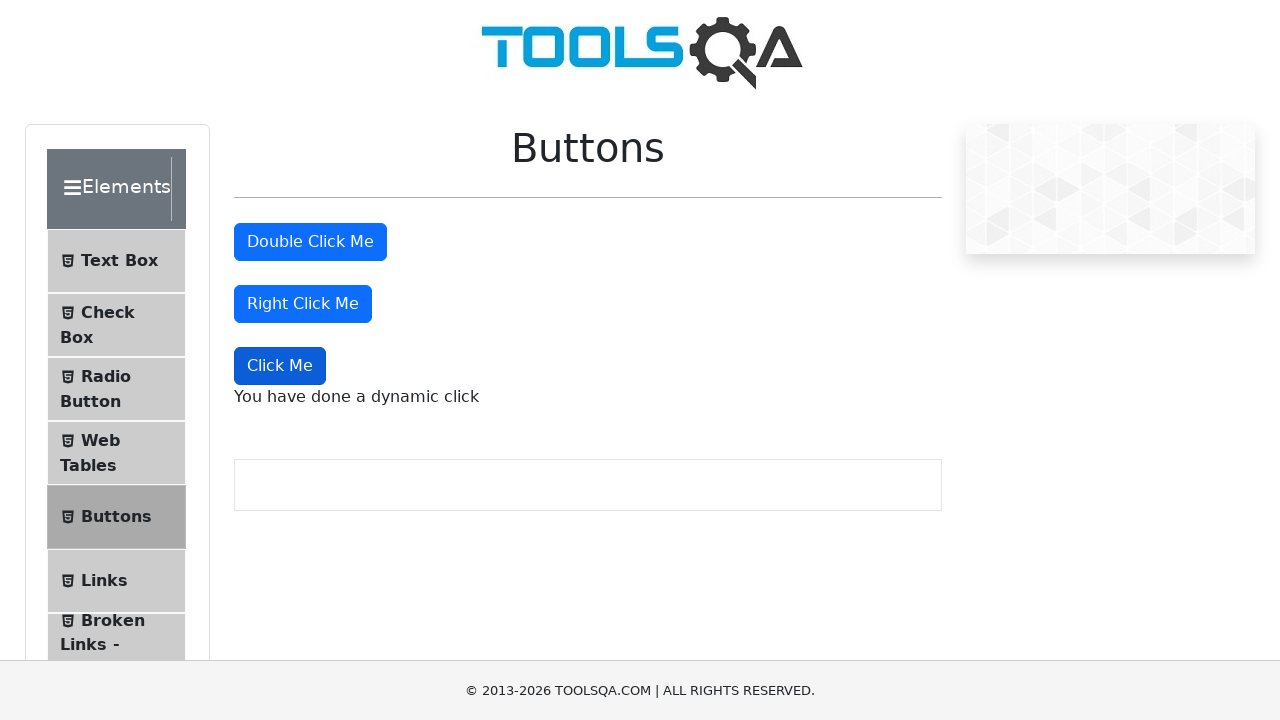

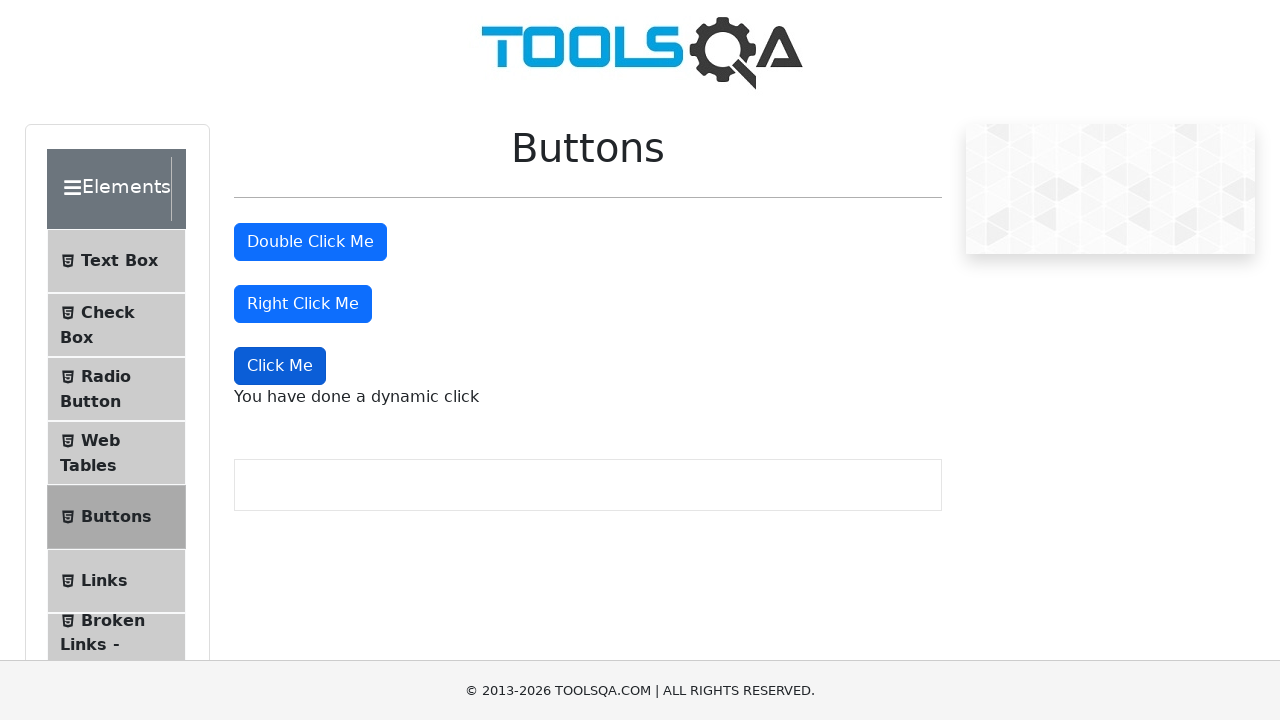